Tests that entering an empty string removes the todo item

Starting URL: https://demo.playwright.dev/todomvc

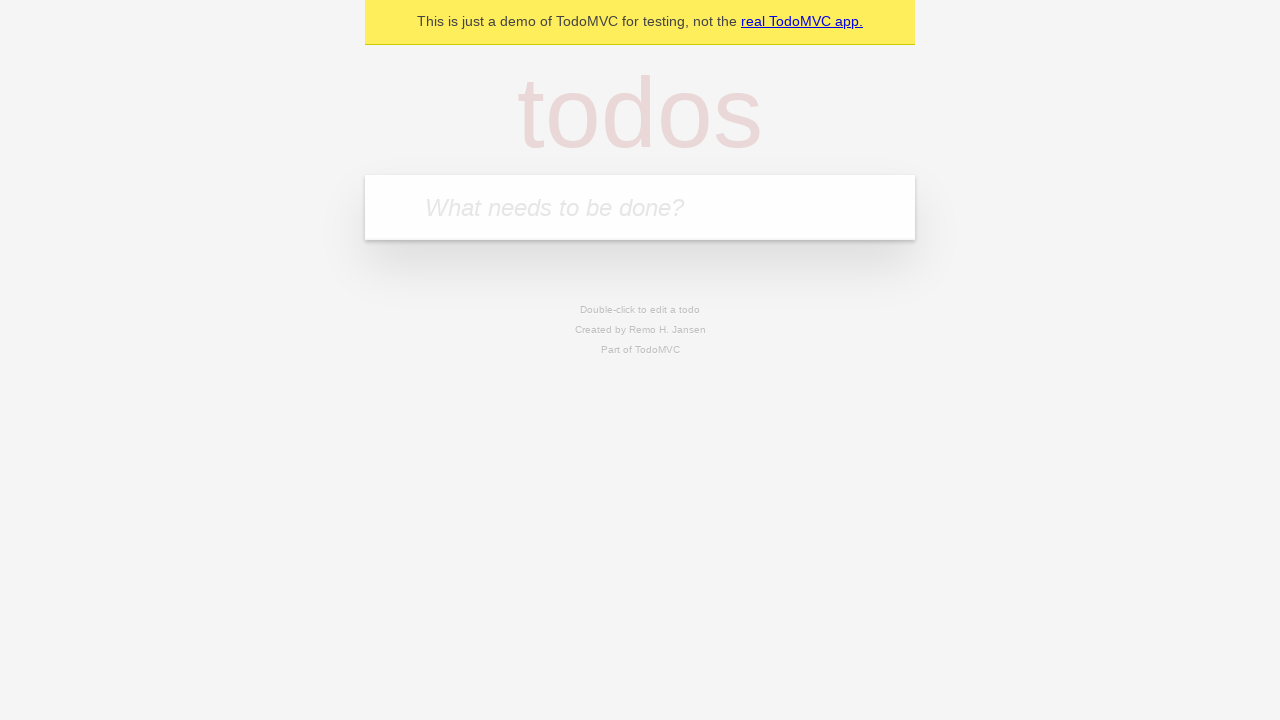

Filled todo input with 'buy some cheese' on internal:attr=[placeholder="What needs to be done?"i]
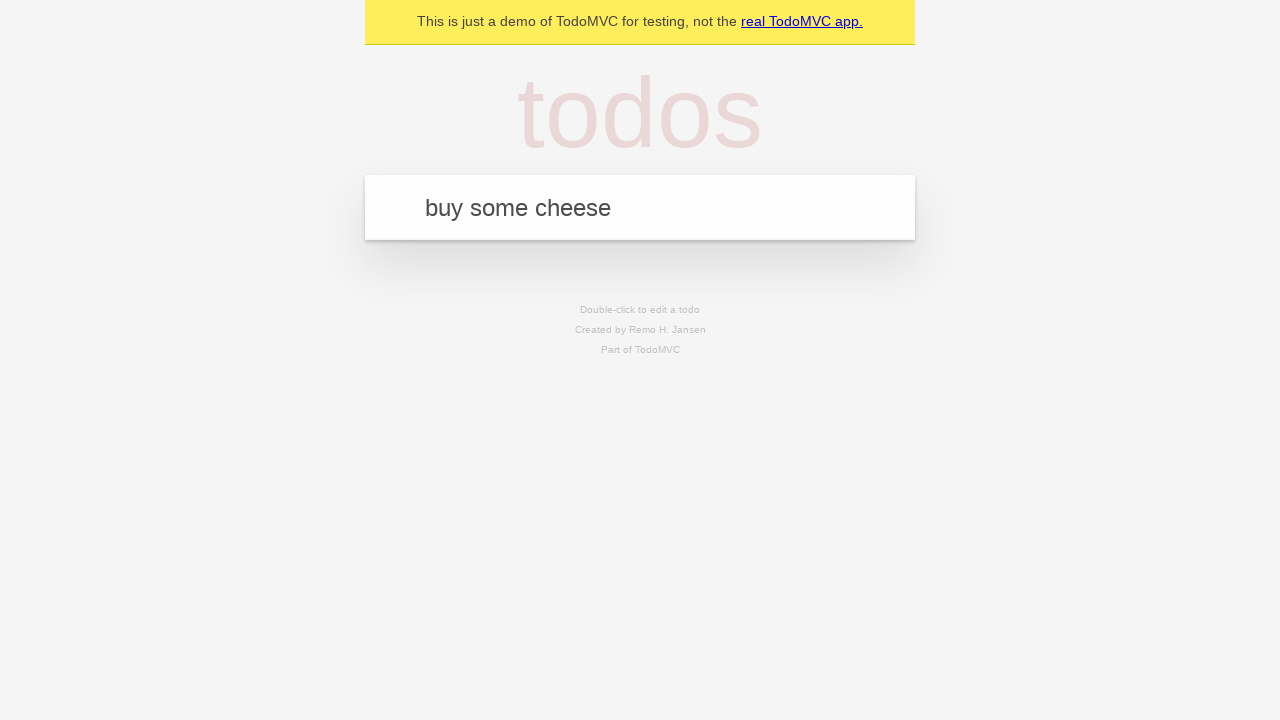

Pressed Enter to add first todo item on internal:attr=[placeholder="What needs to be done?"i]
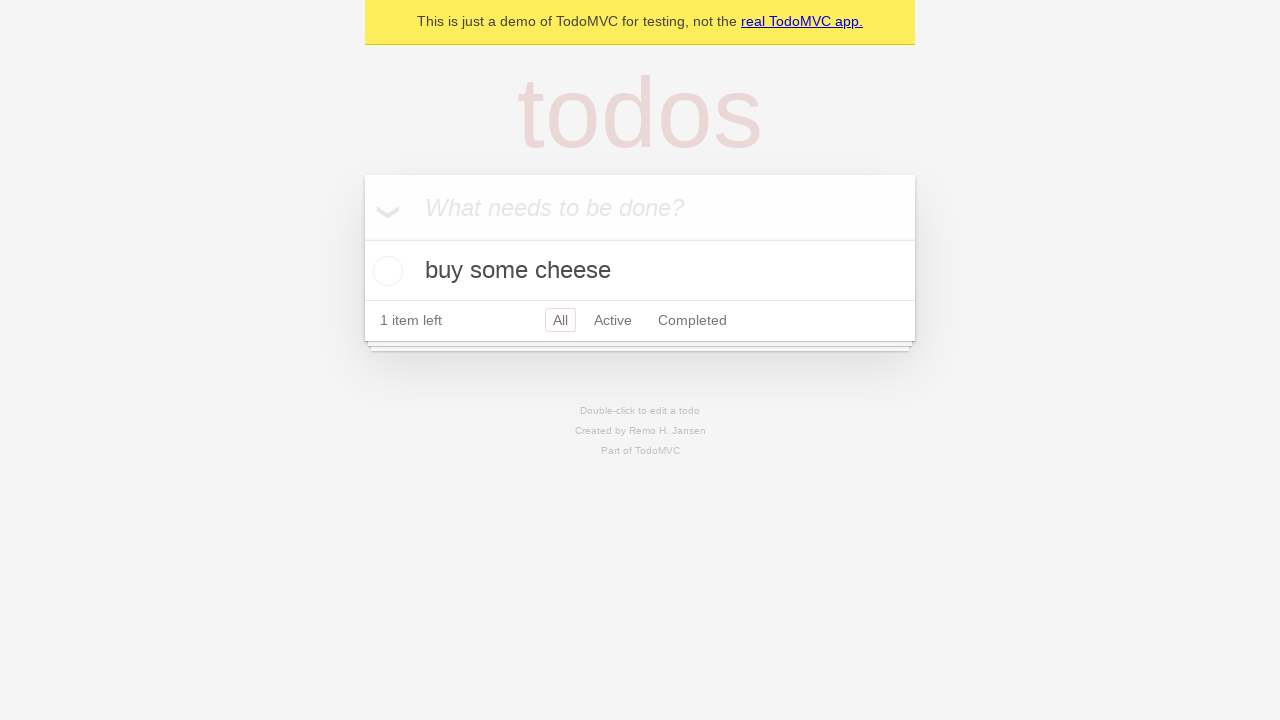

Filled todo input with 'feed the cat' on internal:attr=[placeholder="What needs to be done?"i]
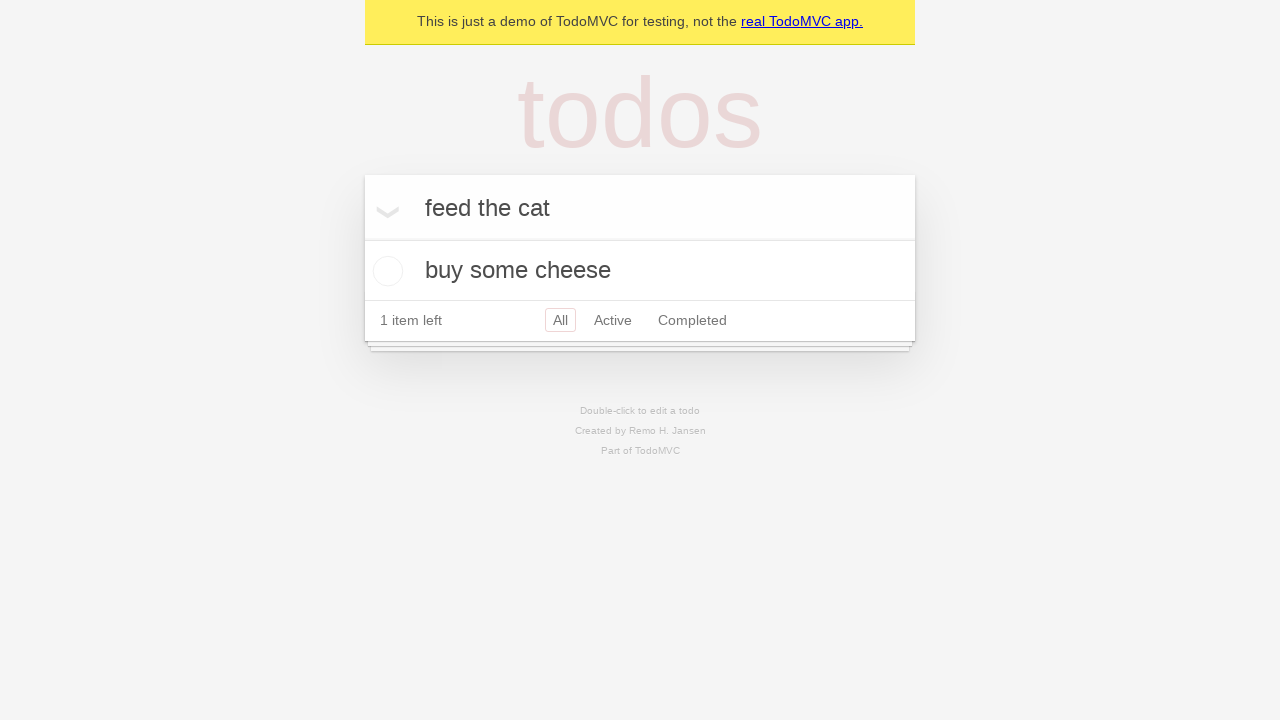

Pressed Enter to add second todo item on internal:attr=[placeholder="What needs to be done?"i]
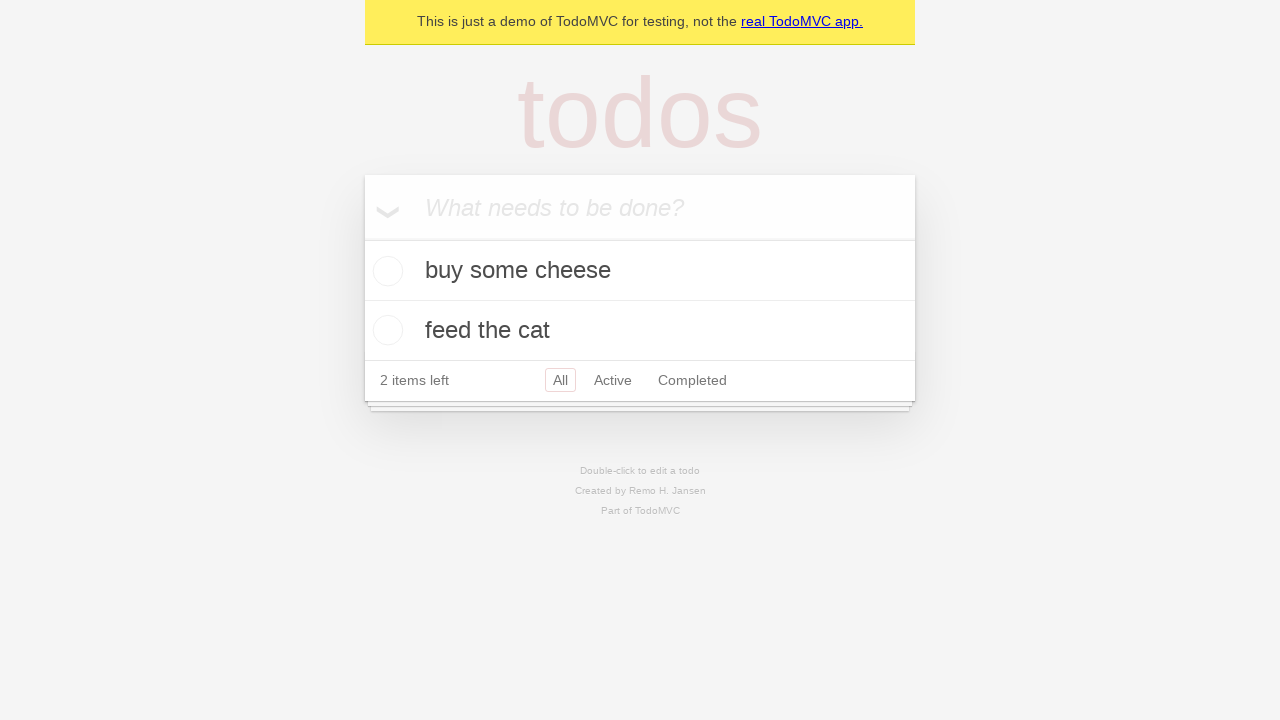

Filled todo input with 'book a doctors appointment' on internal:attr=[placeholder="What needs to be done?"i]
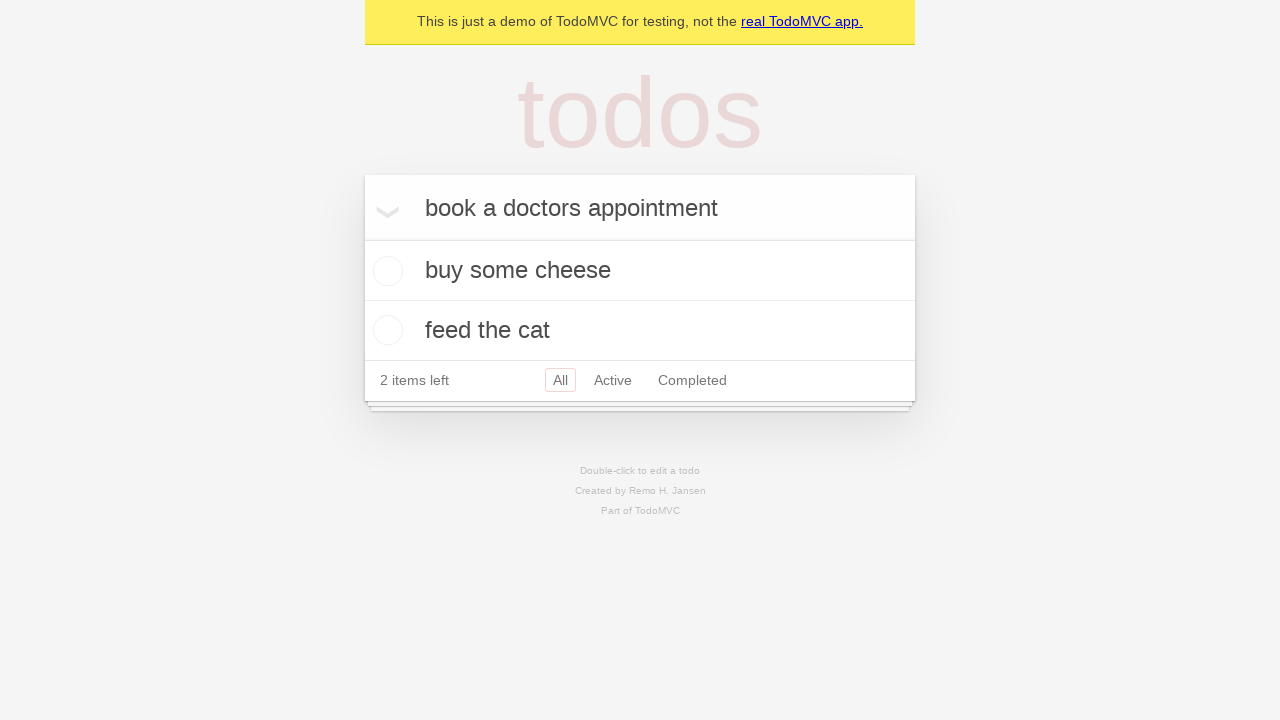

Pressed Enter to add third todo item on internal:attr=[placeholder="What needs to be done?"i]
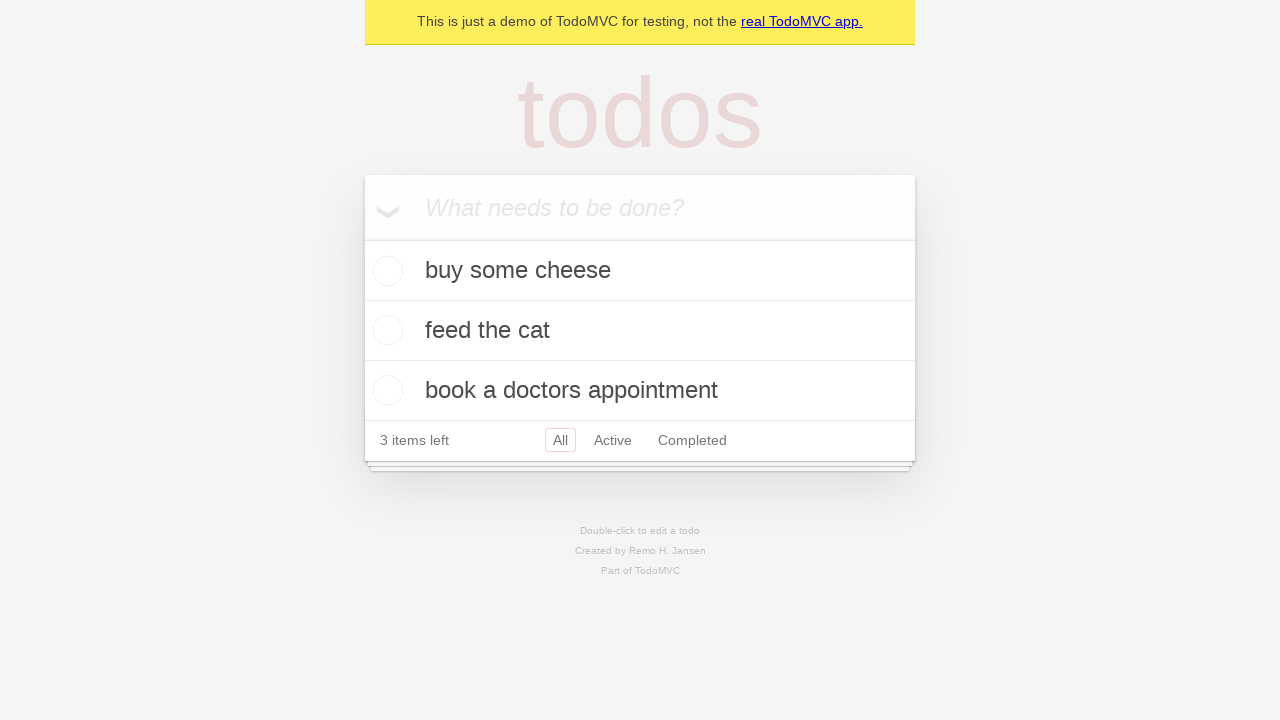

Double-clicked second todo item to enter edit mode at (640, 331) on internal:testid=[data-testid="todo-item"s] >> nth=1
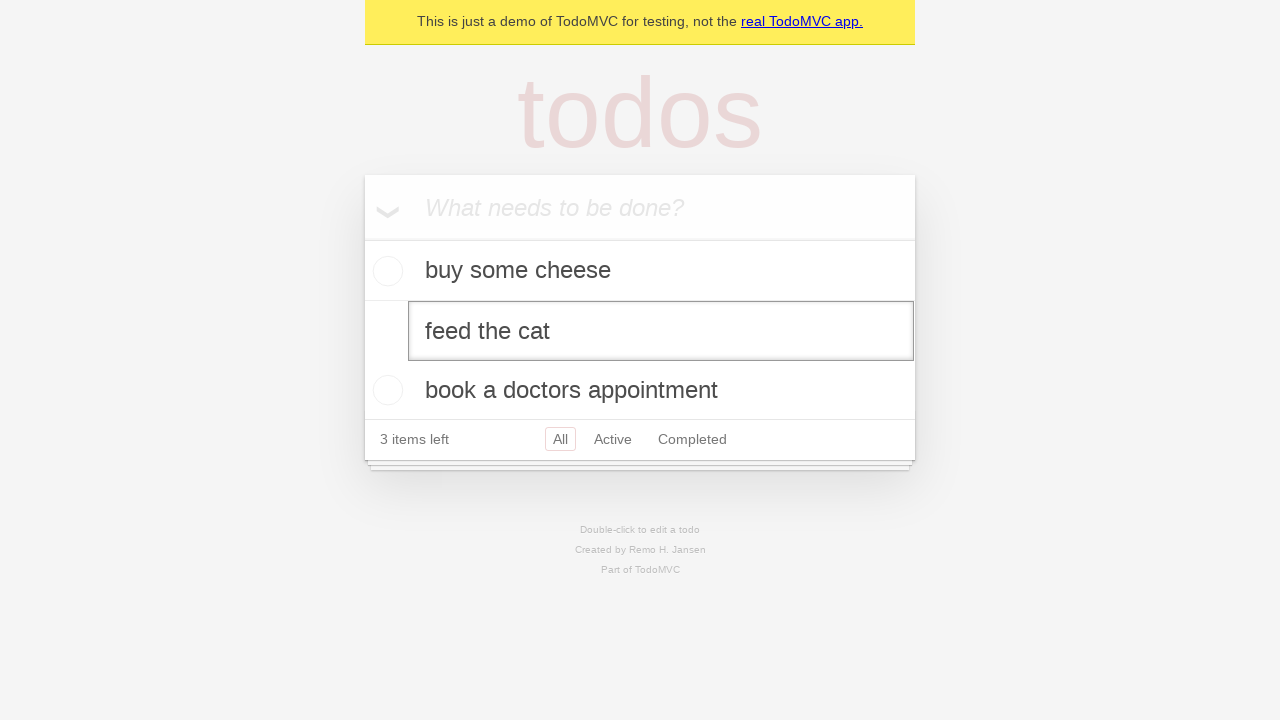

Cleared the text in the edit field to empty string on internal:testid=[data-testid="todo-item"s] >> nth=1 >> internal:role=textbox[nam
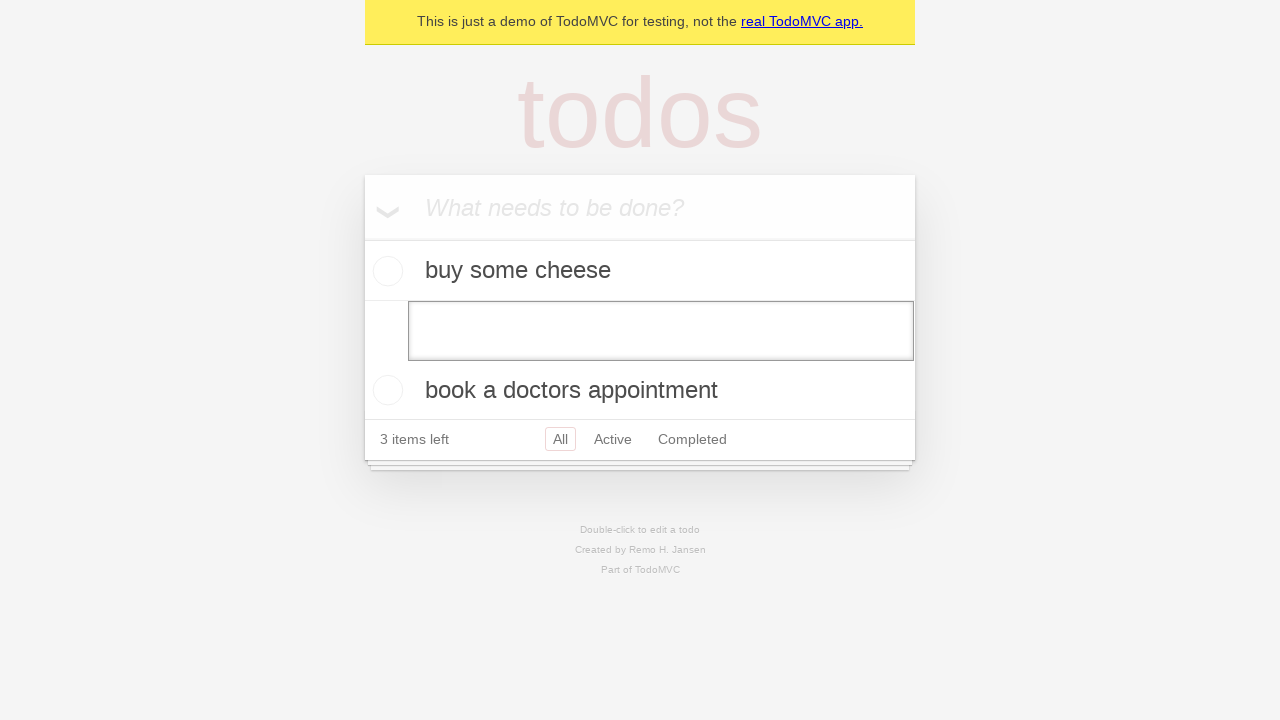

Pressed Enter to confirm empty text and remove todo item on internal:testid=[data-testid="todo-item"s] >> nth=1 >> internal:role=textbox[nam
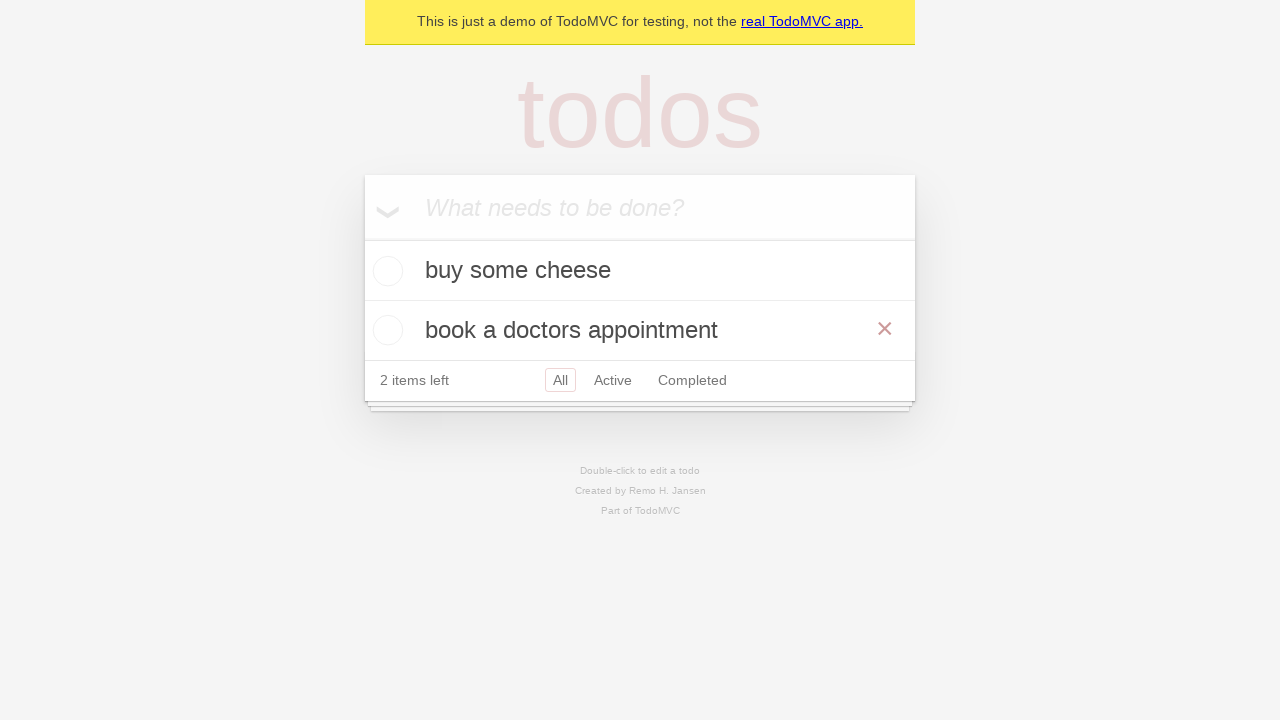

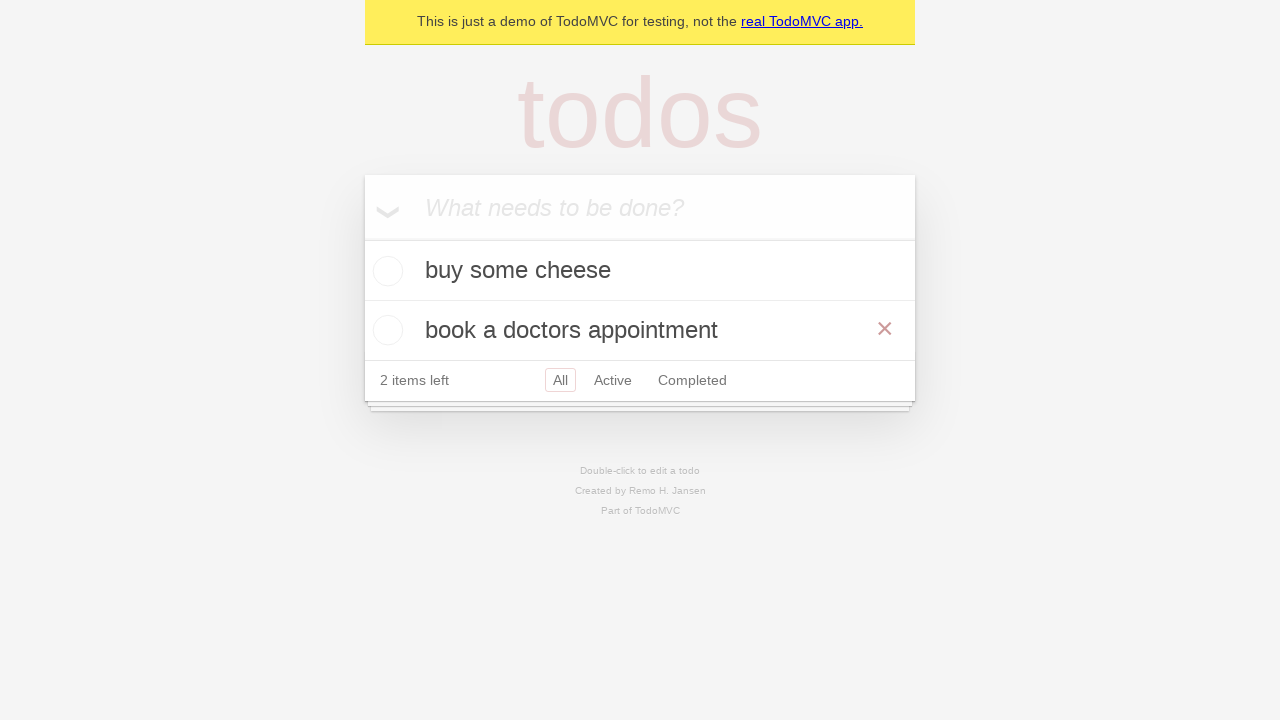